Tests link navigation in the footer section by opening each link in the first column in a new tab using keyboard shortcuts, then switches between the opened tabs to verify they loaded correctly.

Starting URL: http://qaclickacademy.com/practice.php

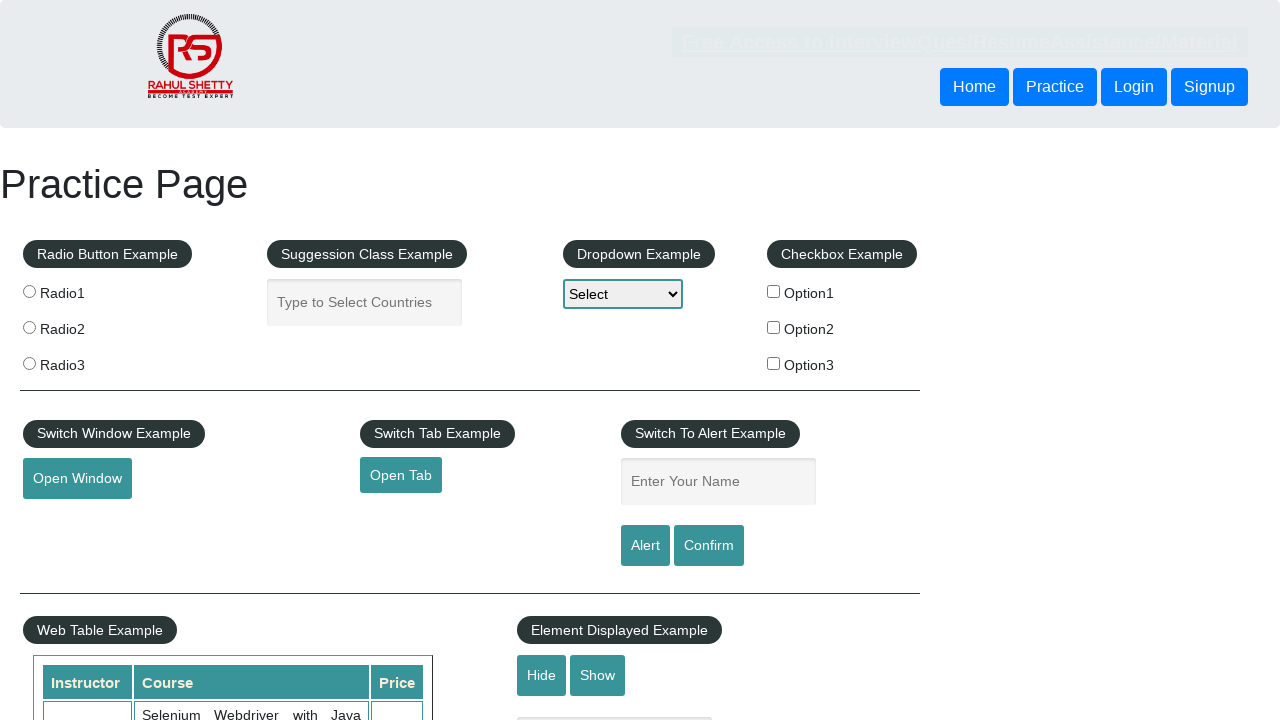

Footer section (#gf-BIG) became visible
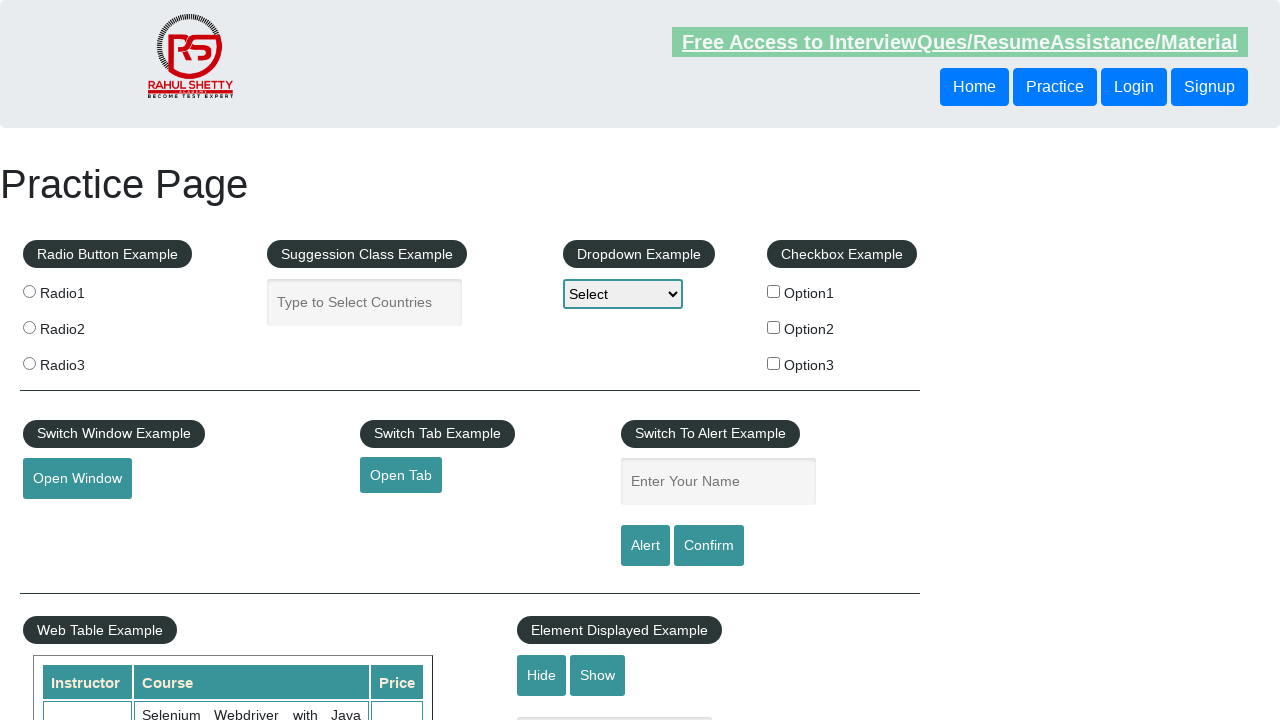

Located footer element
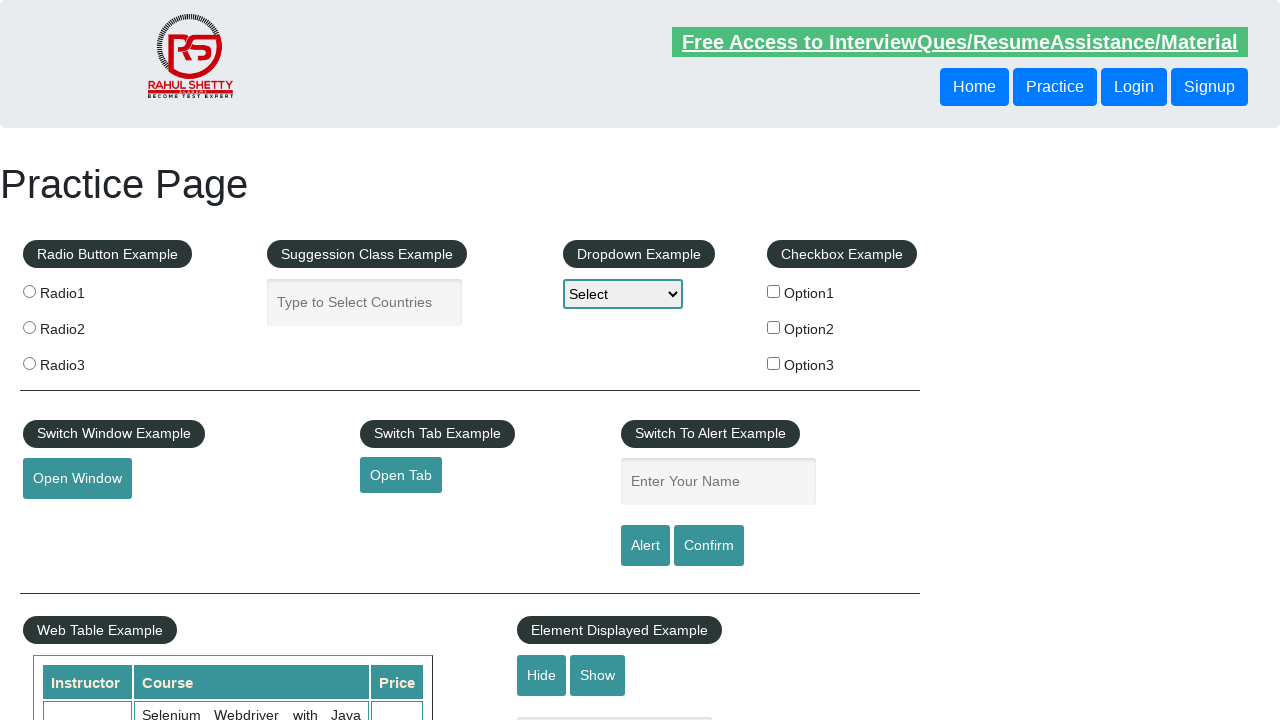

Located all links in the first column of footer
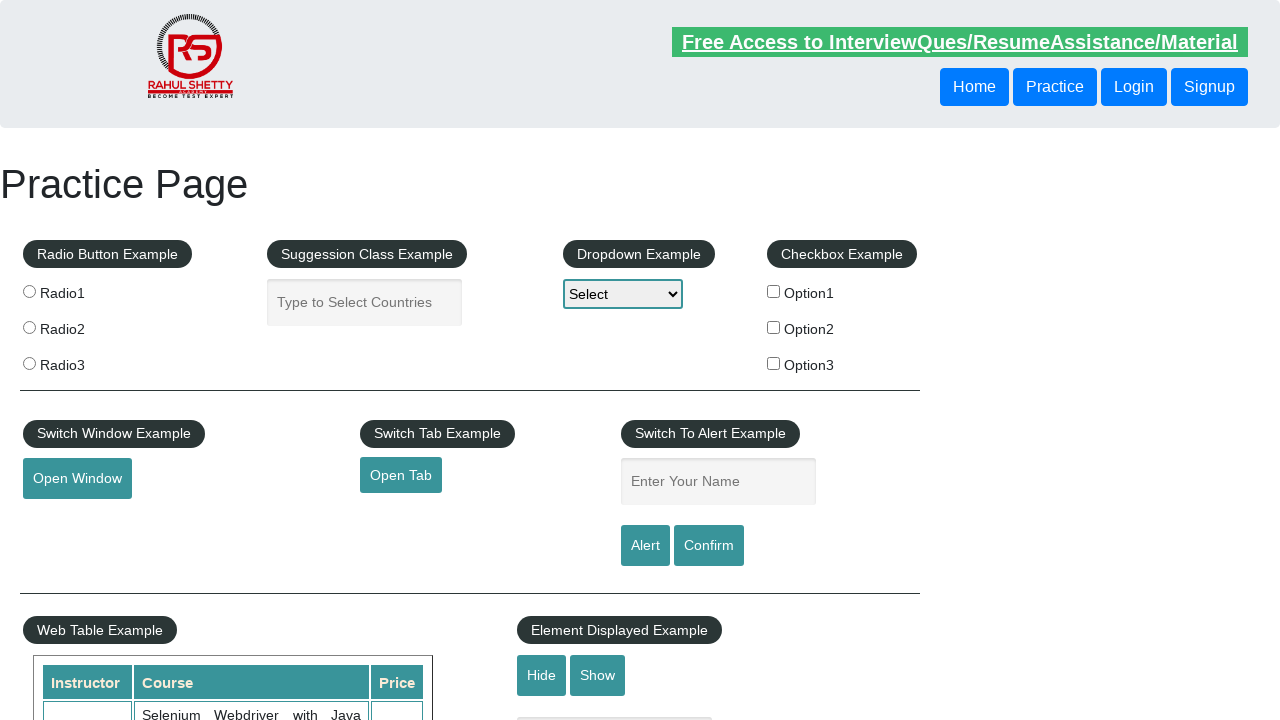

Found 5 links in the first footer column
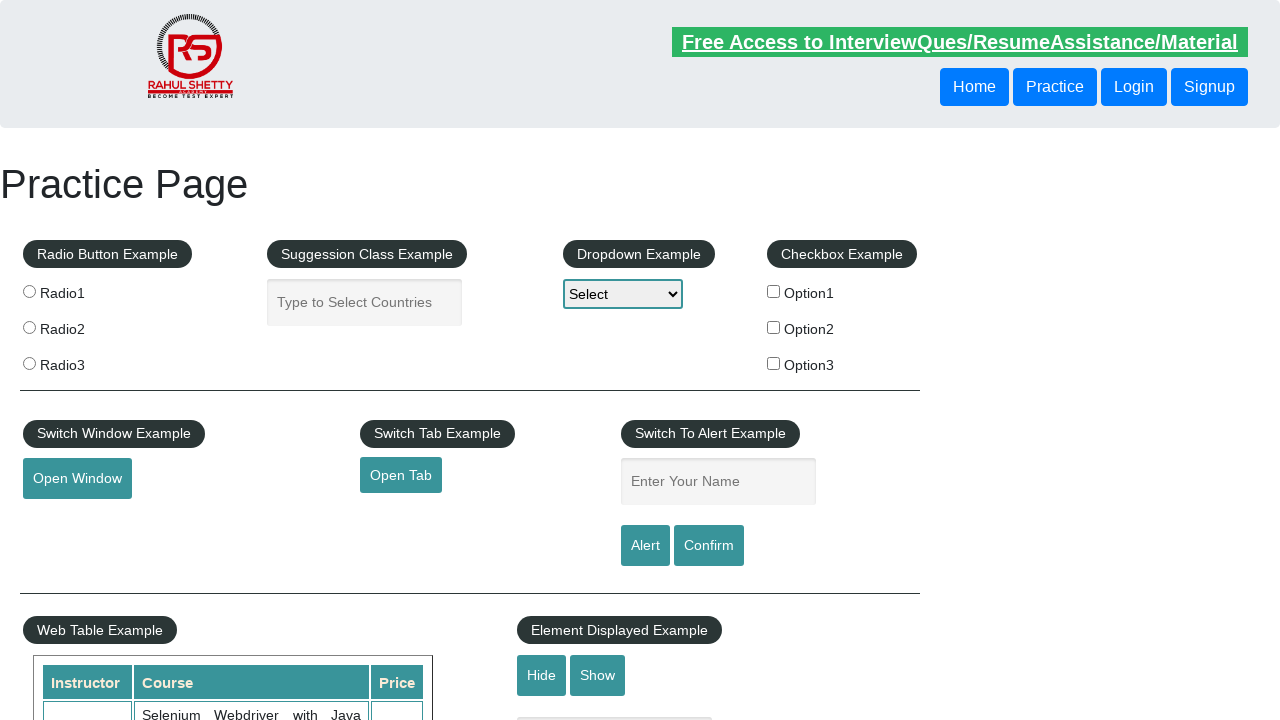

Opened link 1 of 5 in new tab using Ctrl+Click at (157, 482) on #gf-BIG >> xpath=//table/tbody/tr/td[1]/ul//a >> nth=0
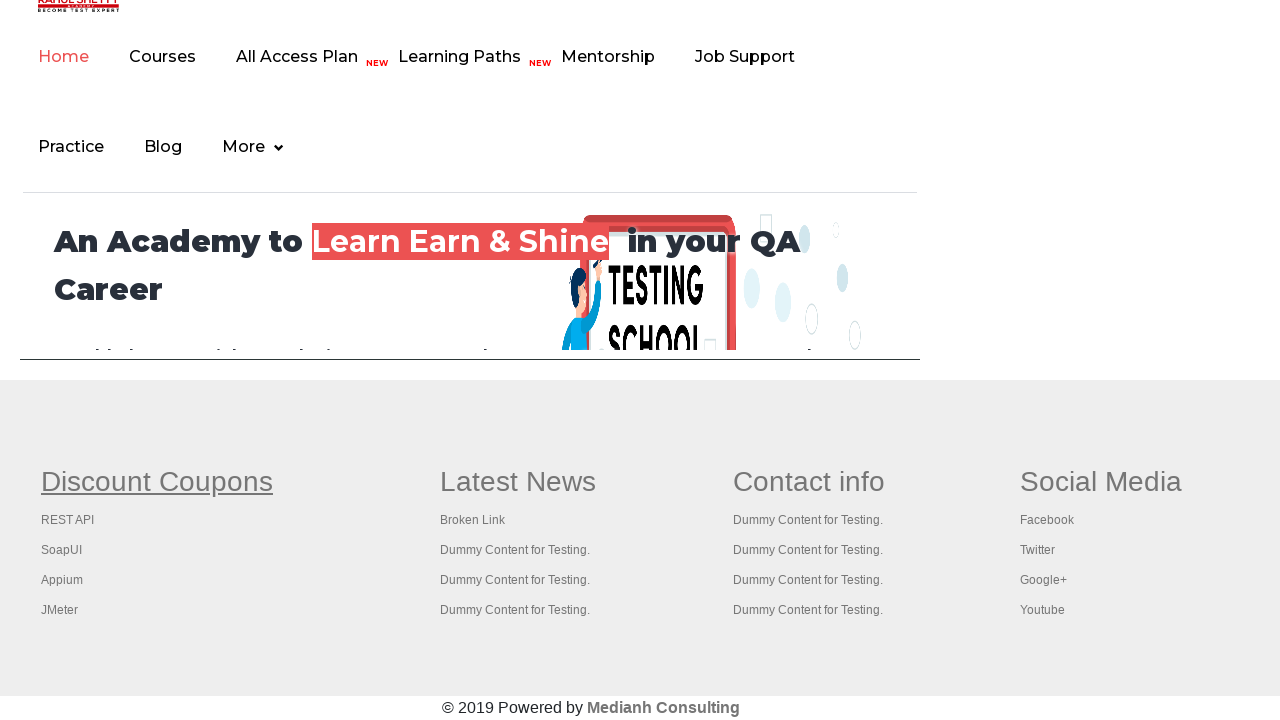

Waited 2 seconds for link 1 to load
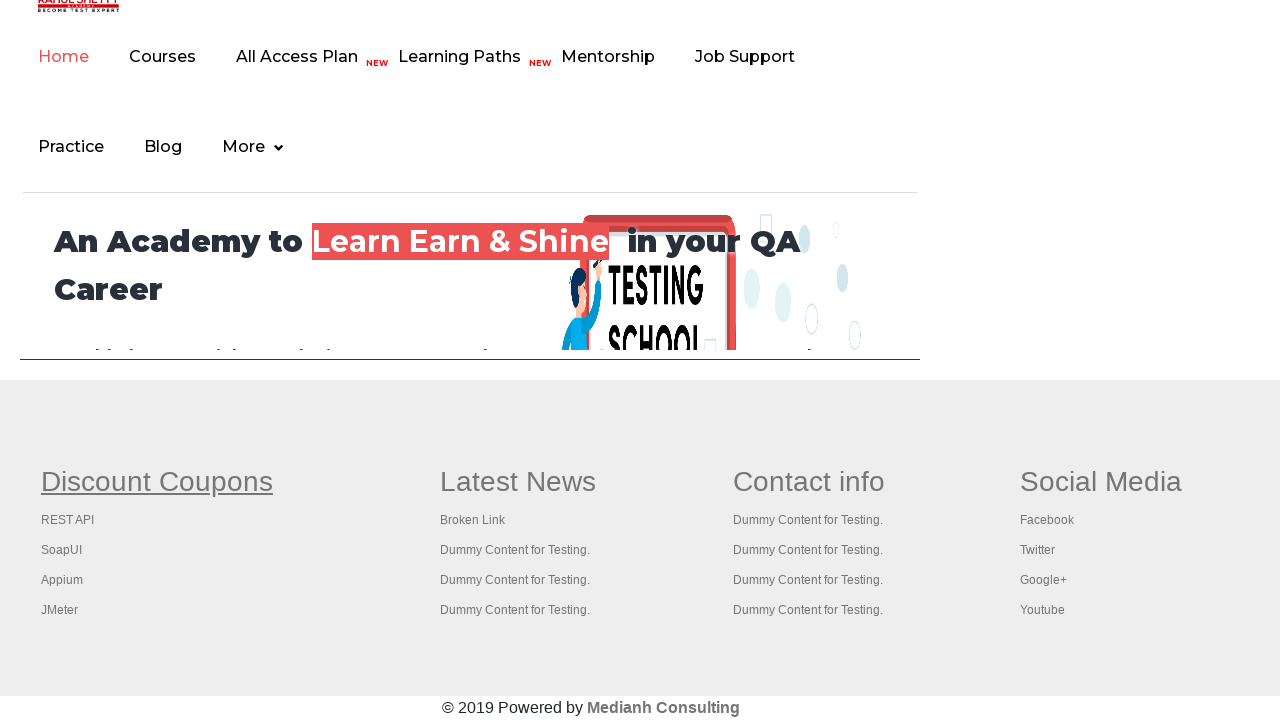

Opened link 2 of 5 in new tab using Ctrl+Click at (68, 520) on #gf-BIG >> xpath=//table/tbody/tr/td[1]/ul//a >> nth=1
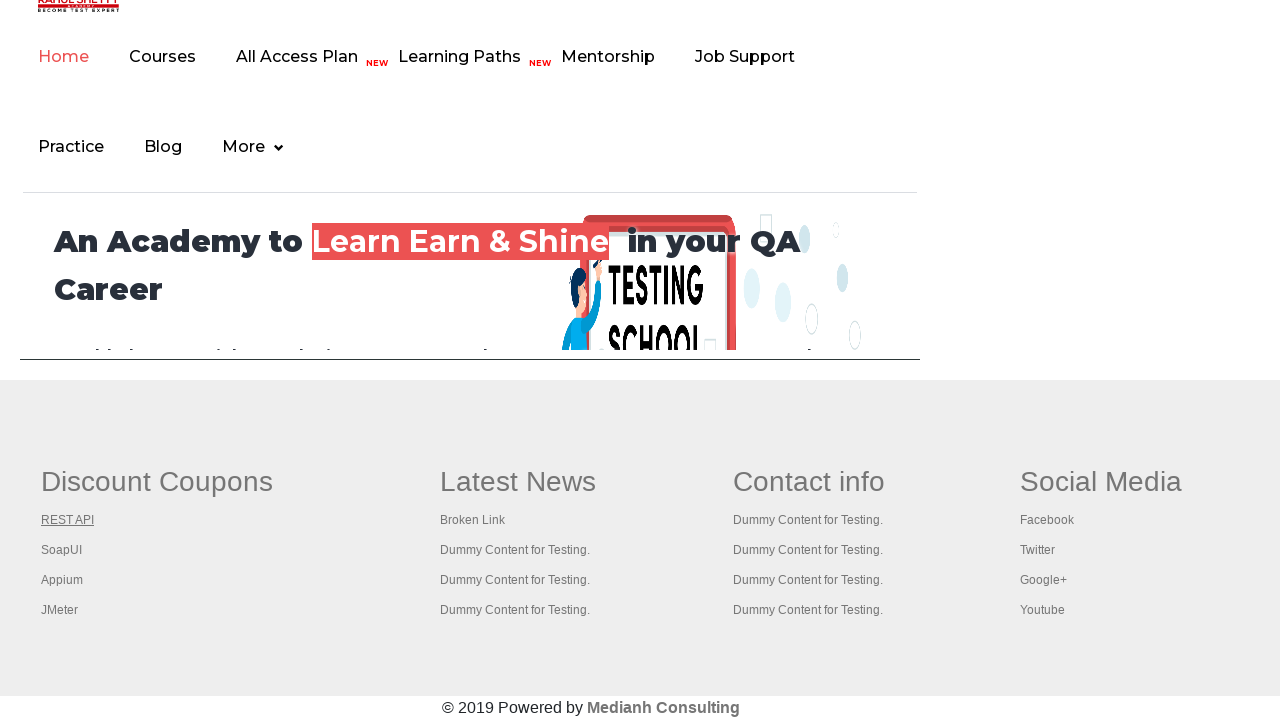

Waited 2 seconds for link 2 to load
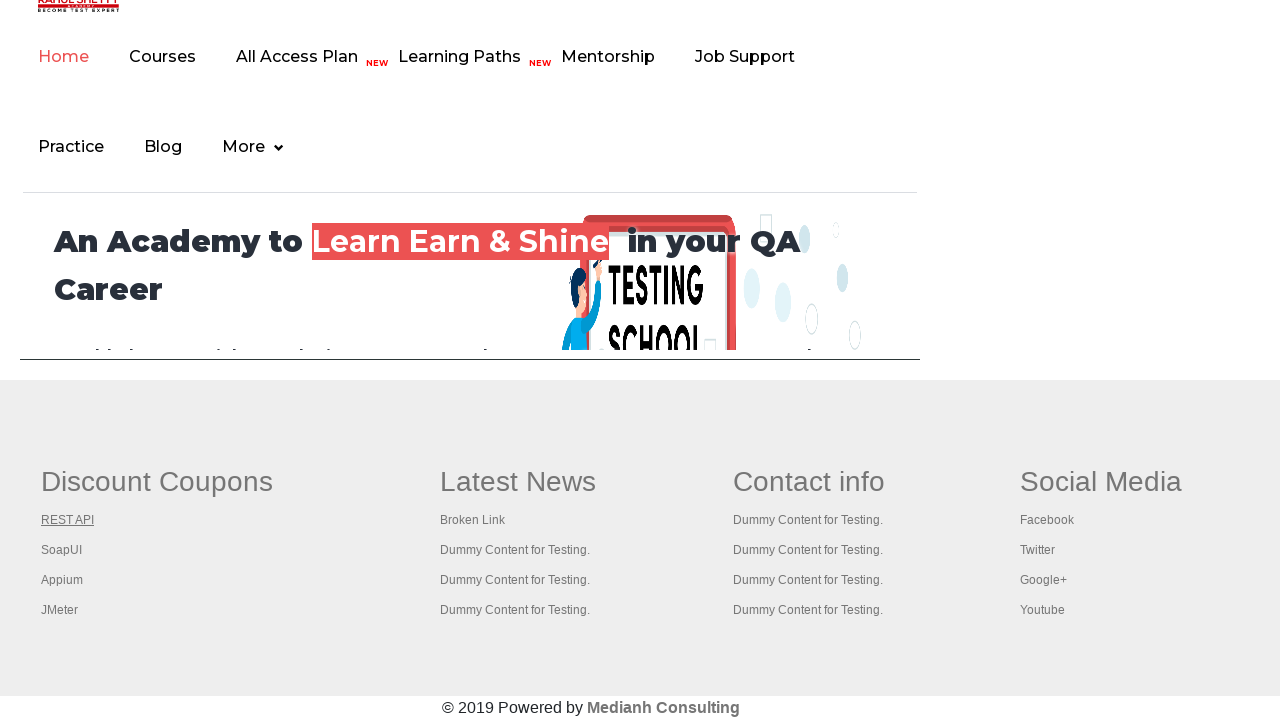

Opened link 3 of 5 in new tab using Ctrl+Click at (62, 550) on #gf-BIG >> xpath=//table/tbody/tr/td[1]/ul//a >> nth=2
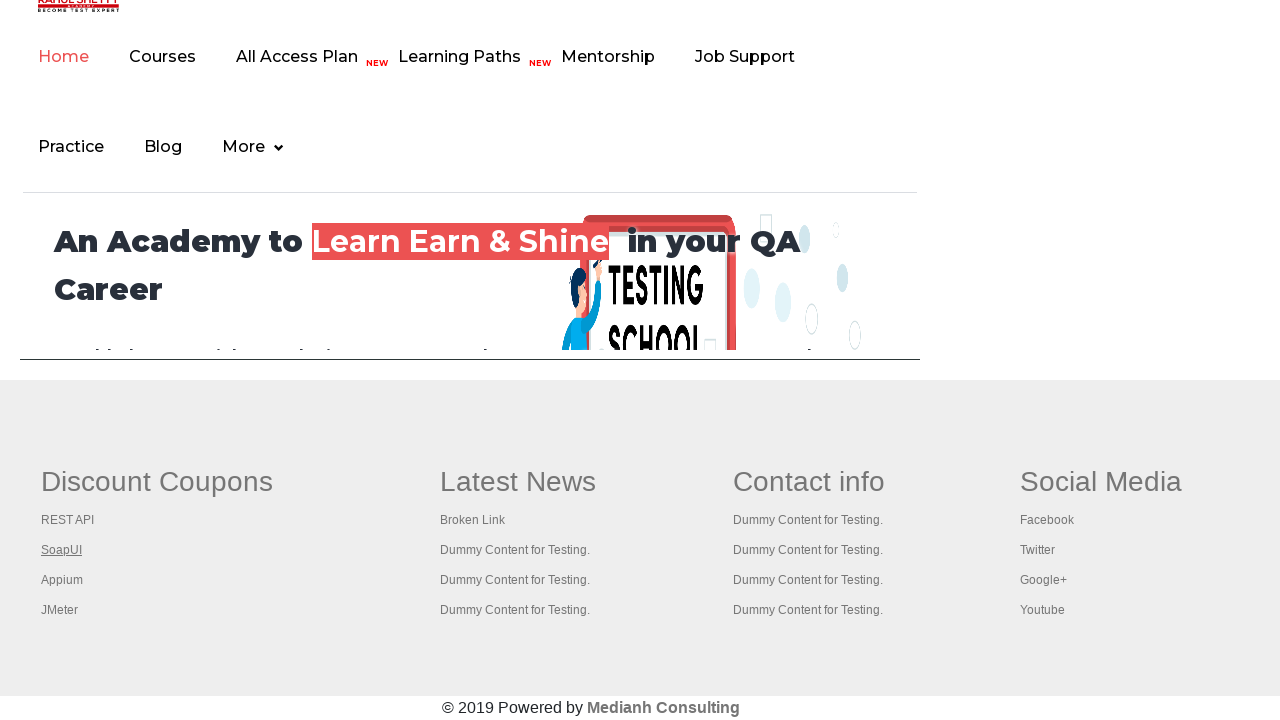

Waited 2 seconds for link 3 to load
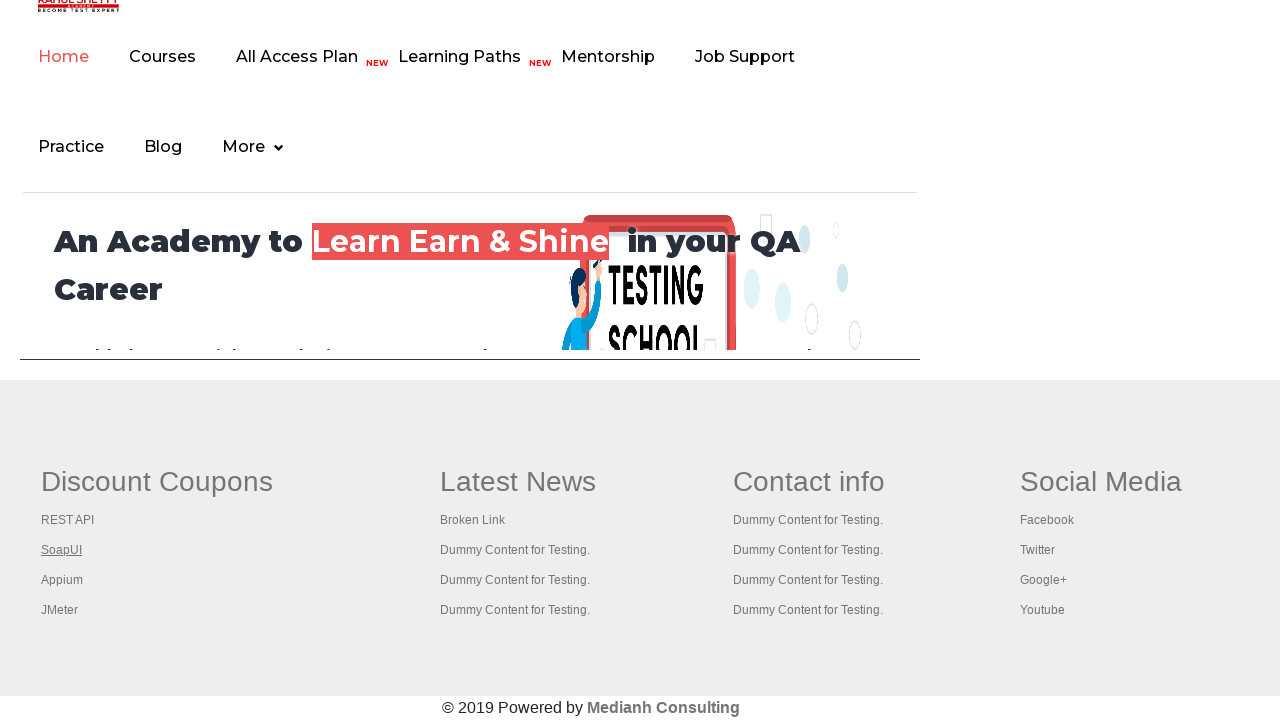

Opened link 4 of 5 in new tab using Ctrl+Click at (62, 580) on #gf-BIG >> xpath=//table/tbody/tr/td[1]/ul//a >> nth=3
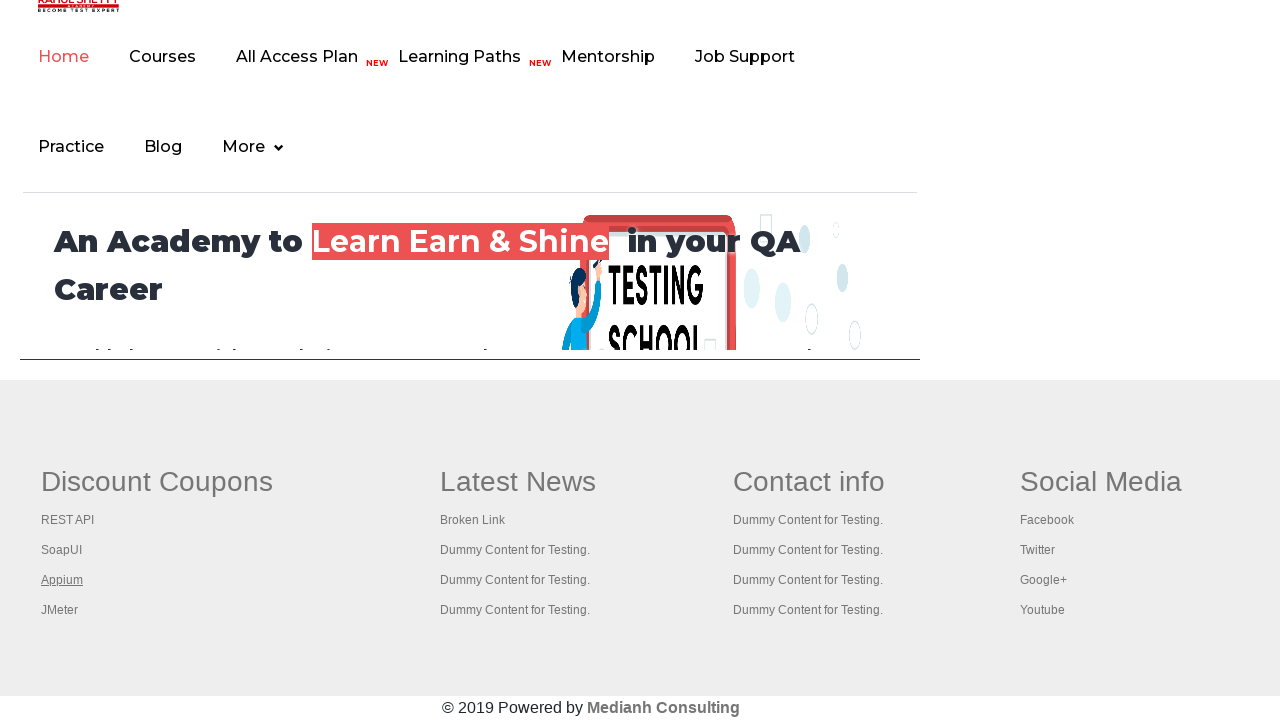

Waited 2 seconds for link 4 to load
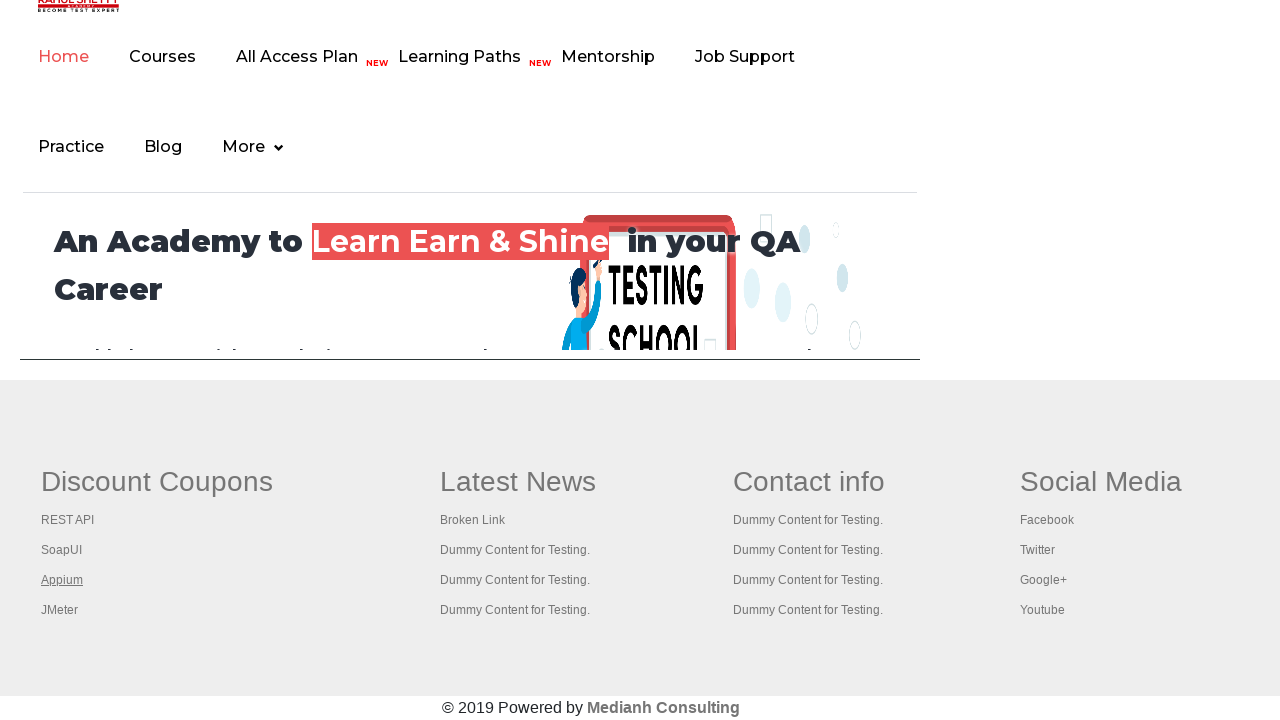

Opened link 5 of 5 in new tab using Ctrl+Click at (60, 610) on #gf-BIG >> xpath=//table/tbody/tr/td[1]/ul//a >> nth=4
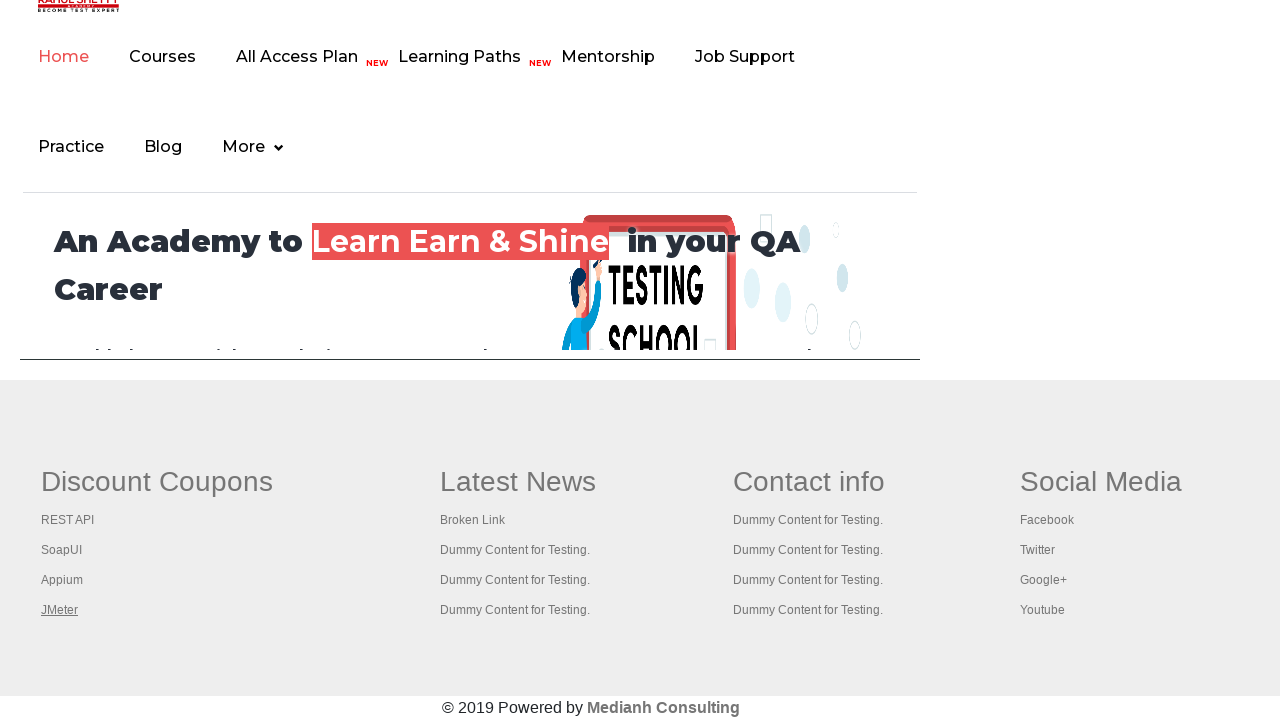

Waited 2 seconds for link 5 to load
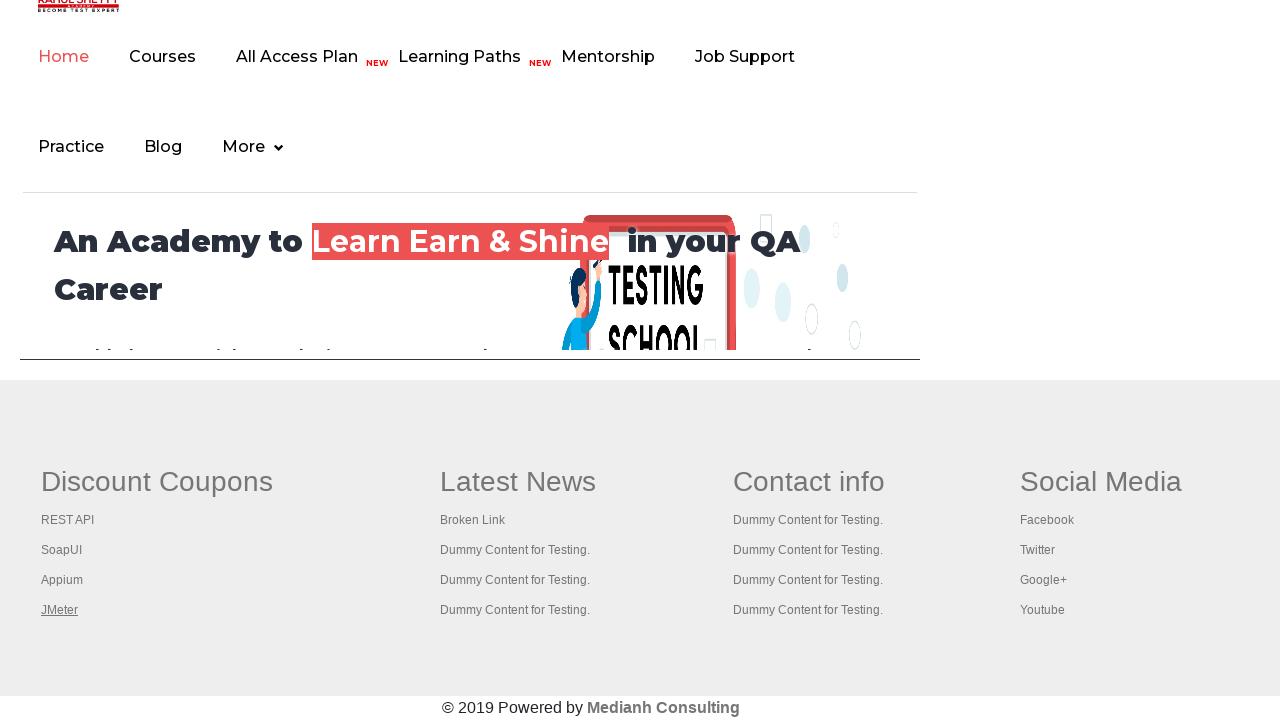

Retrieved all 6 open tabs from context
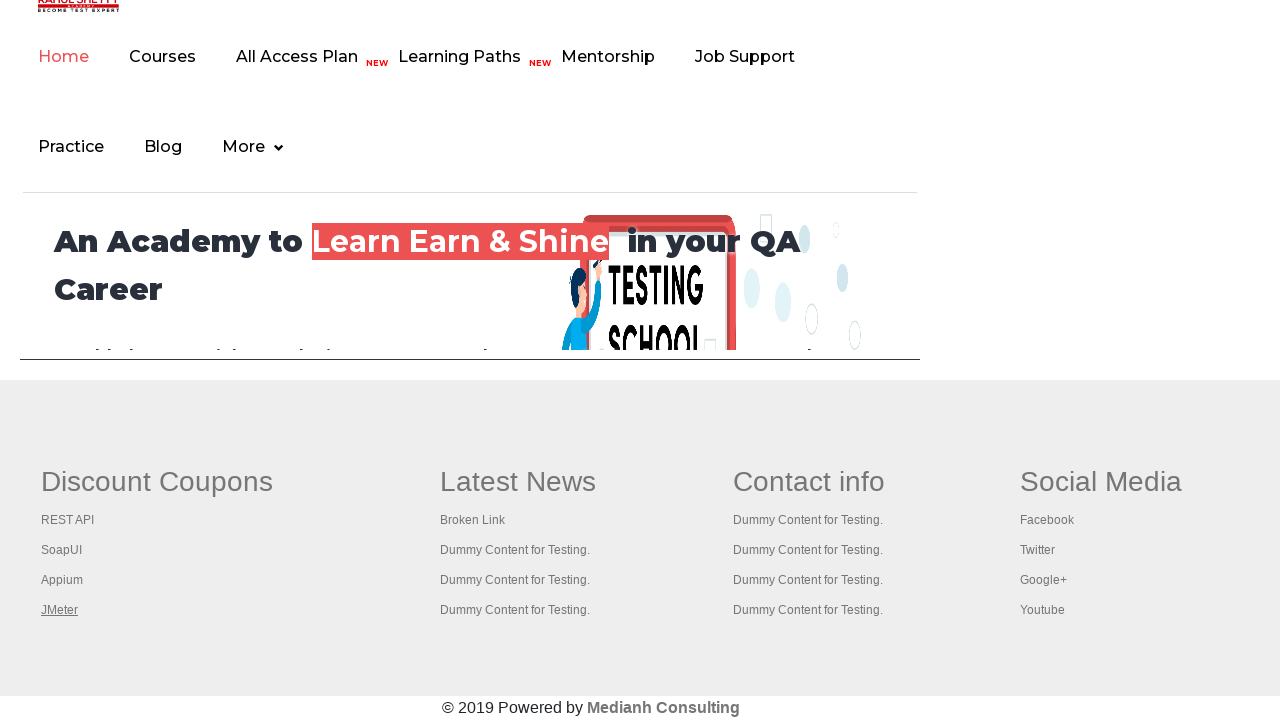

Brought a tab to the front
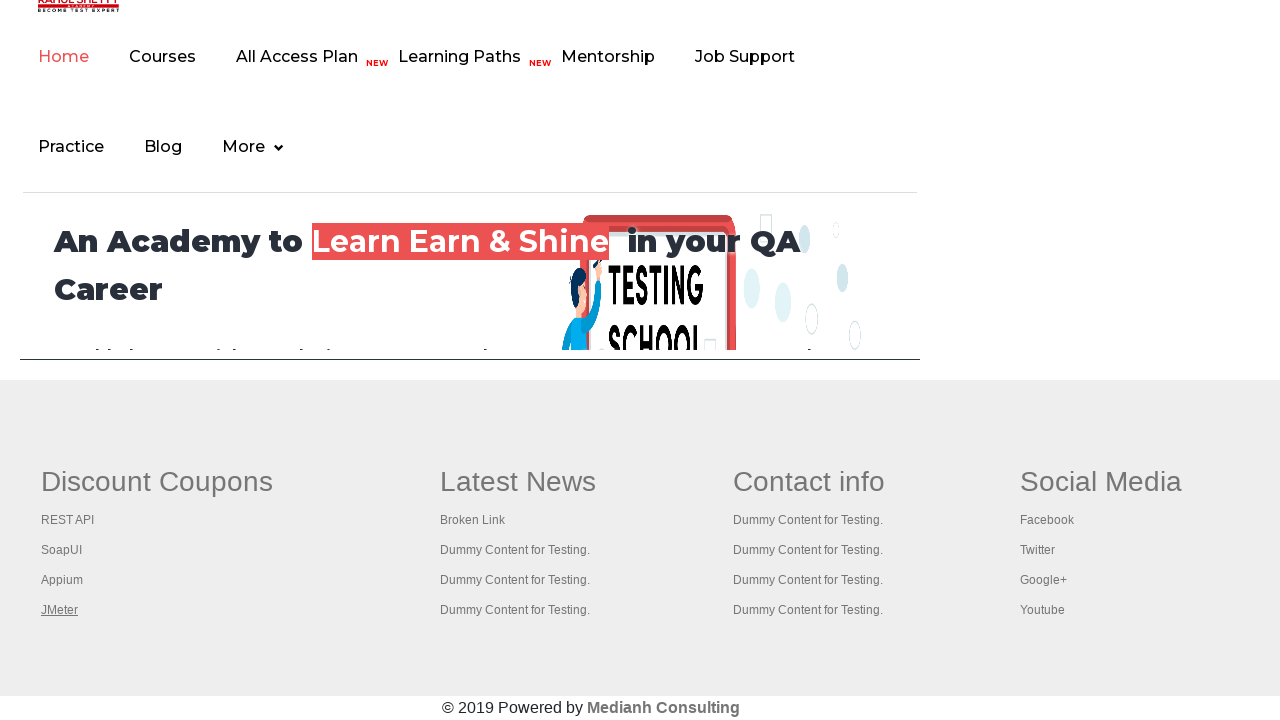

Verified tab loaded with domcontentloaded state
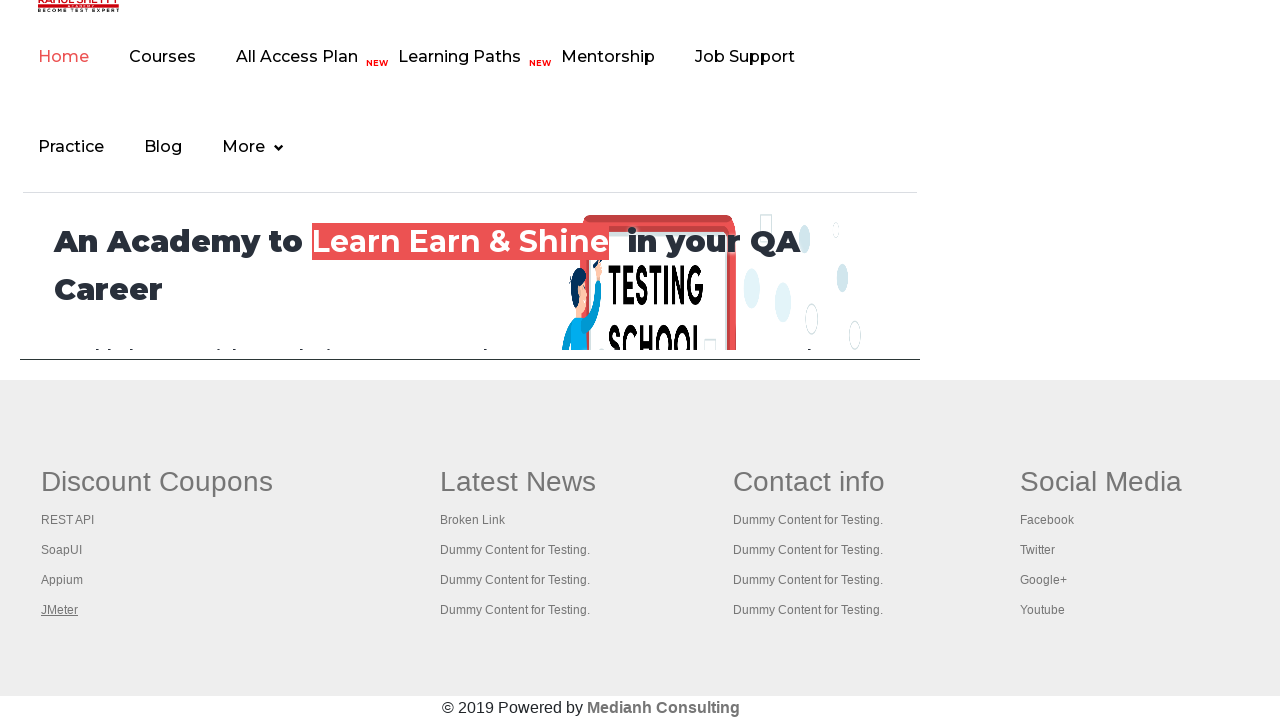

Brought a tab to the front
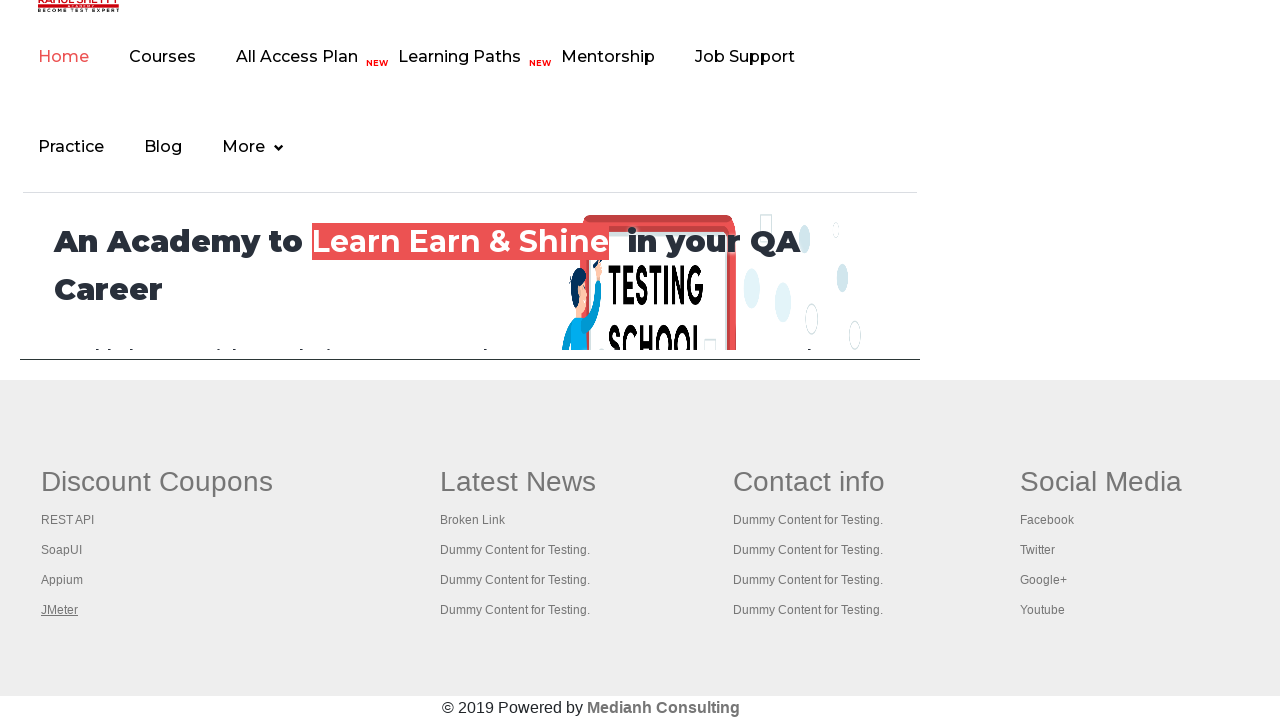

Verified tab loaded with domcontentloaded state
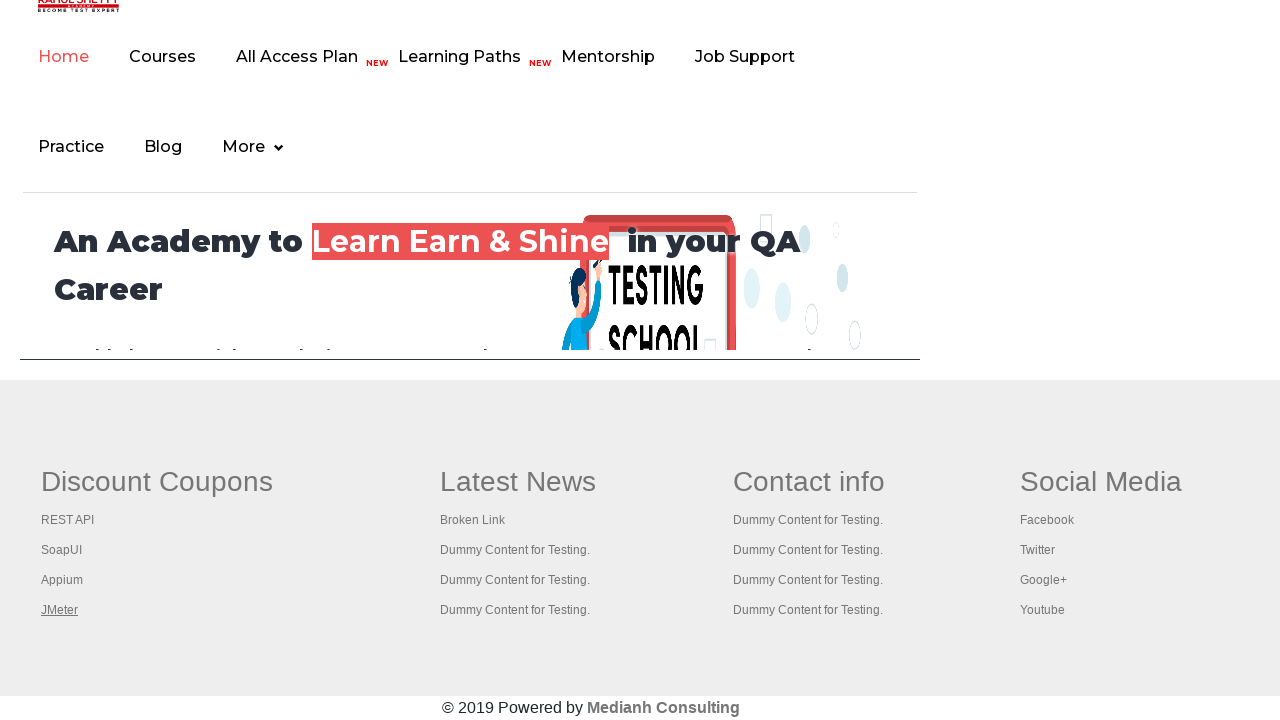

Brought a tab to the front
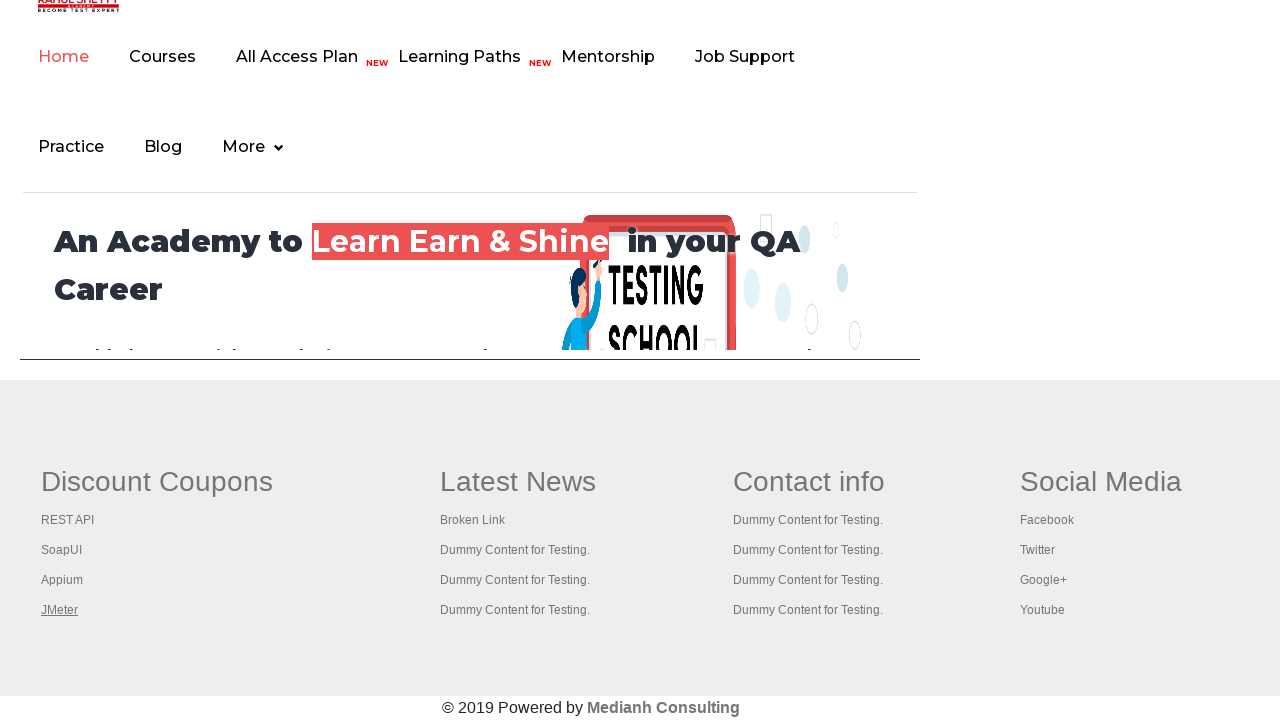

Verified tab loaded with domcontentloaded state
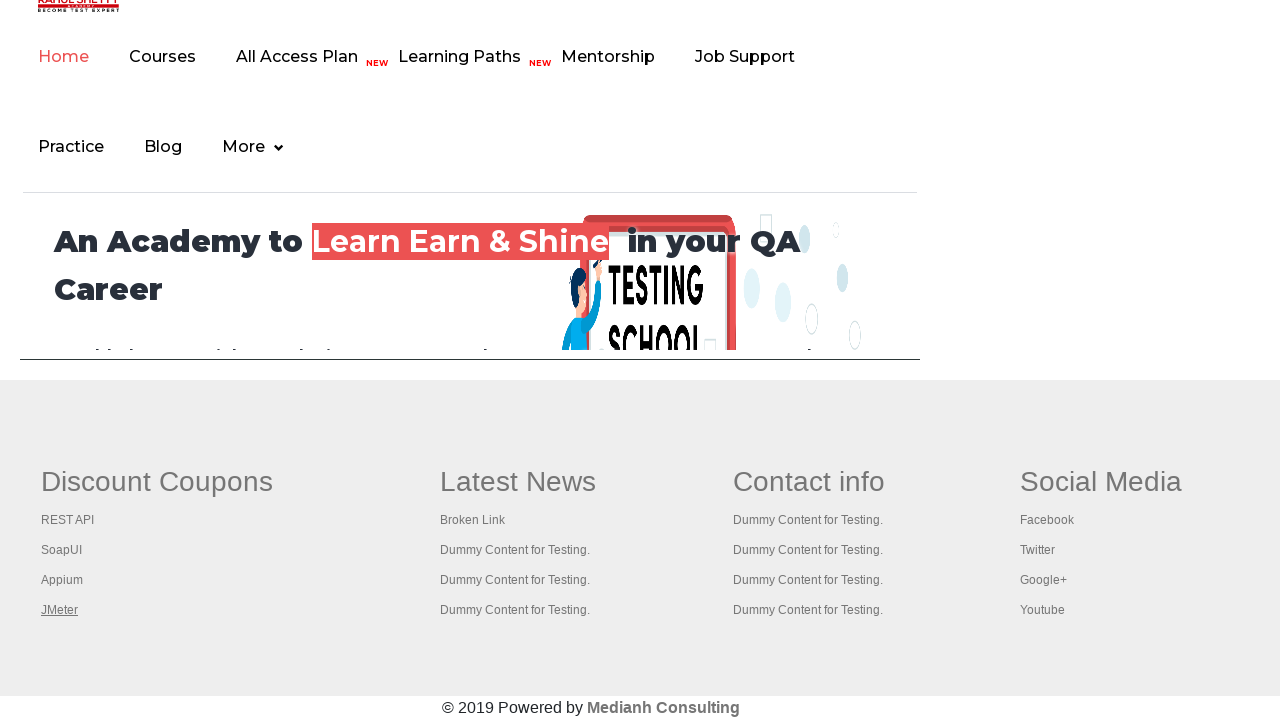

Brought a tab to the front
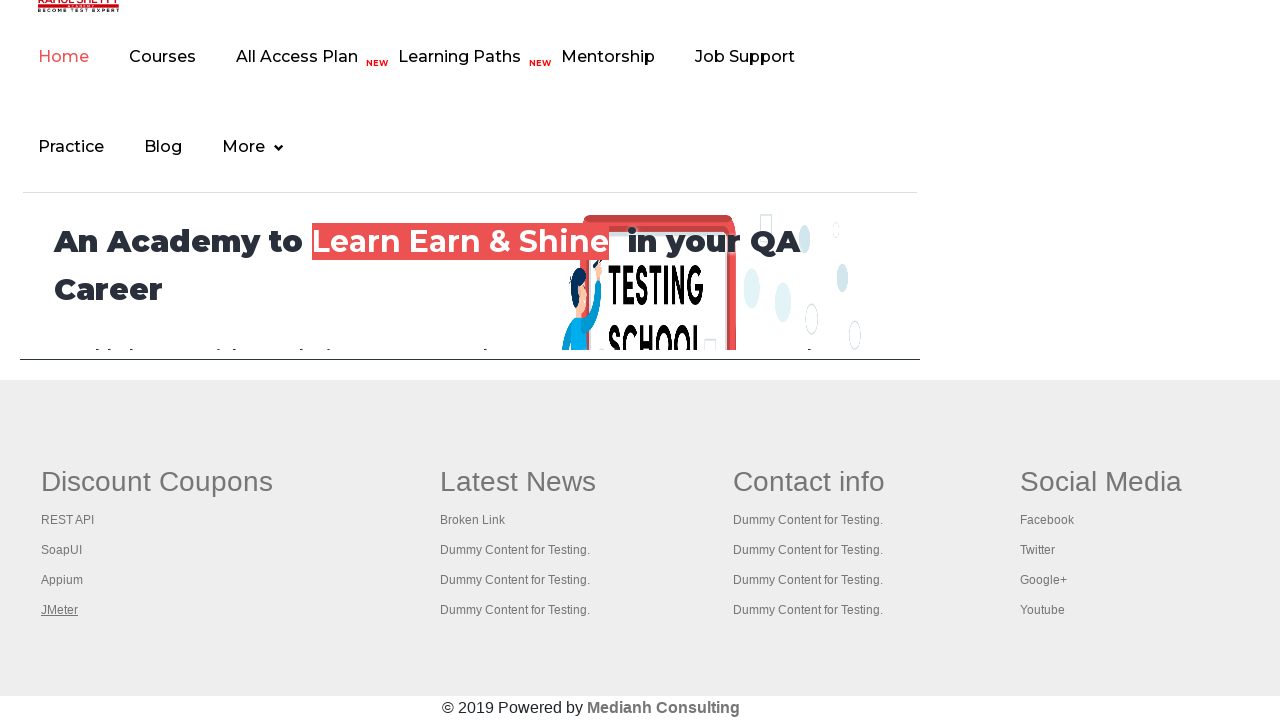

Verified tab loaded with domcontentloaded state
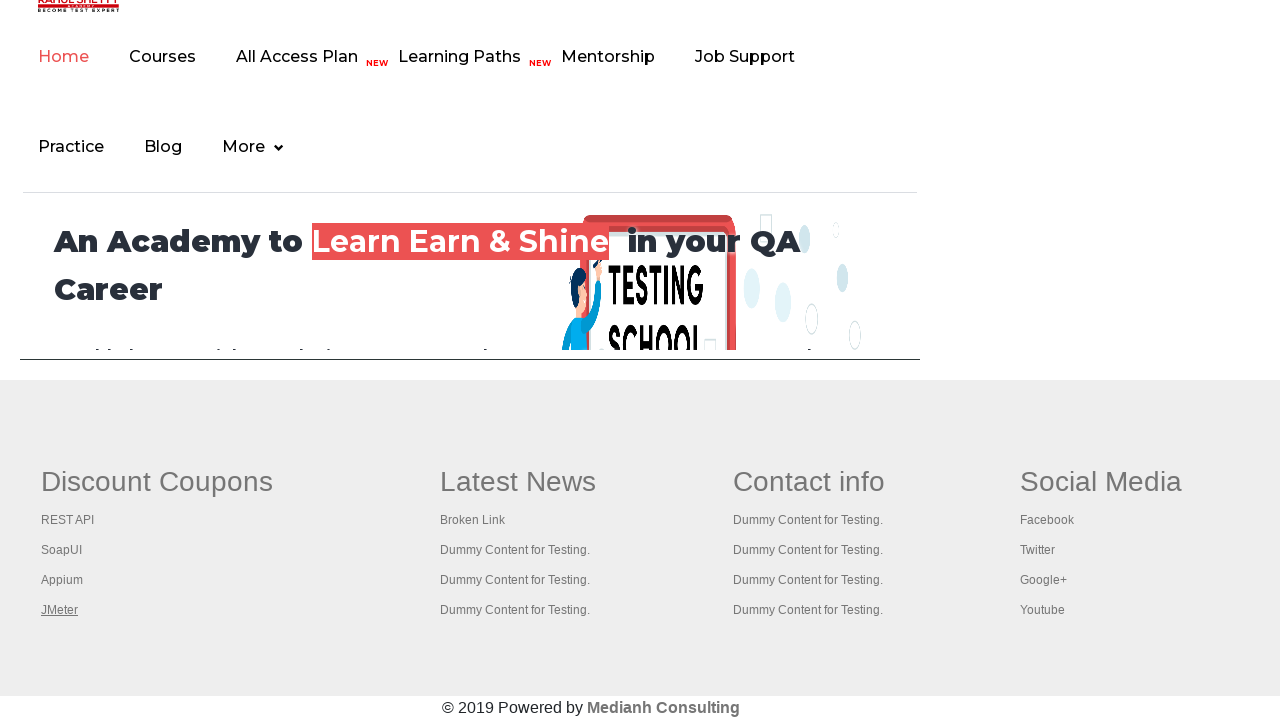

Brought a tab to the front
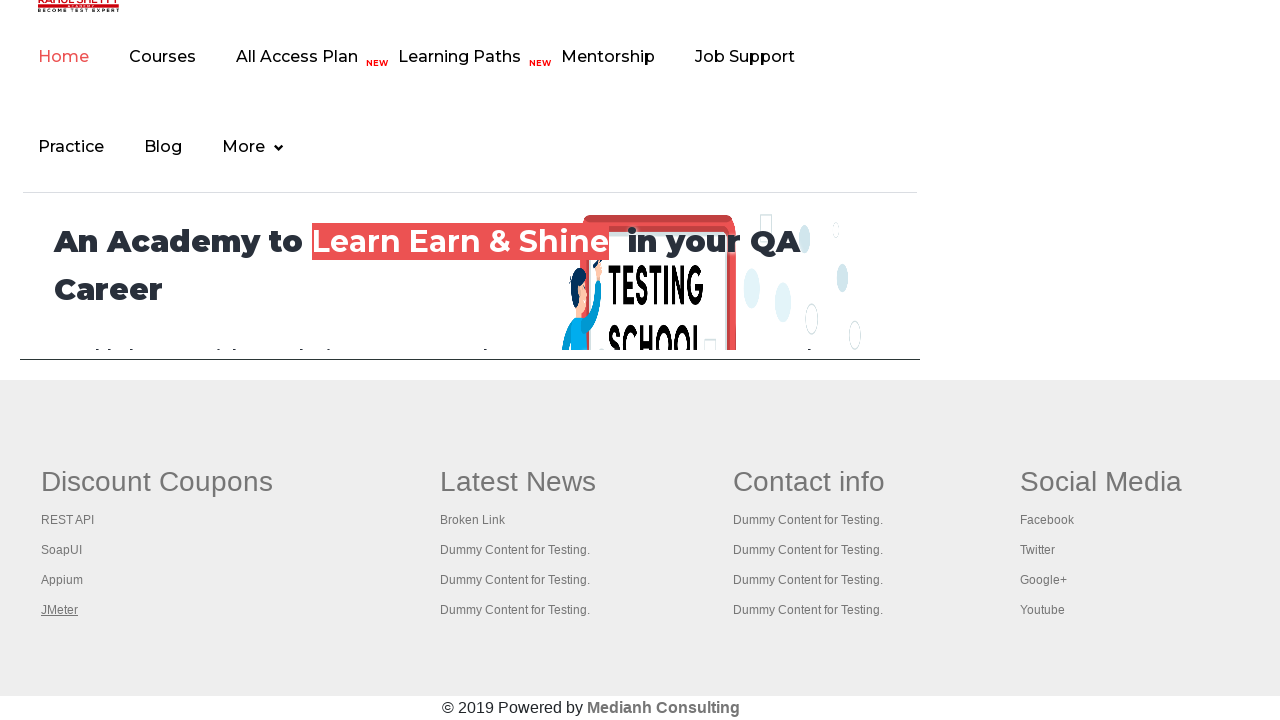

Verified tab loaded with domcontentloaded state
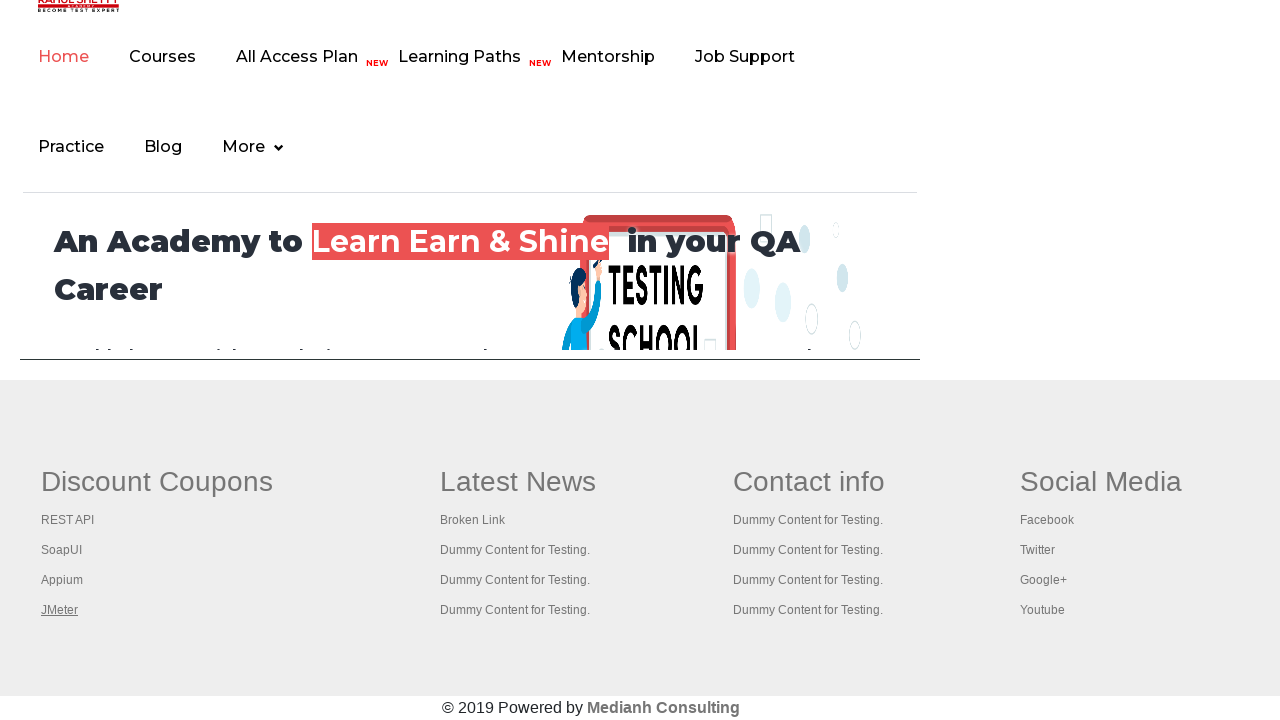

Brought a tab to the front
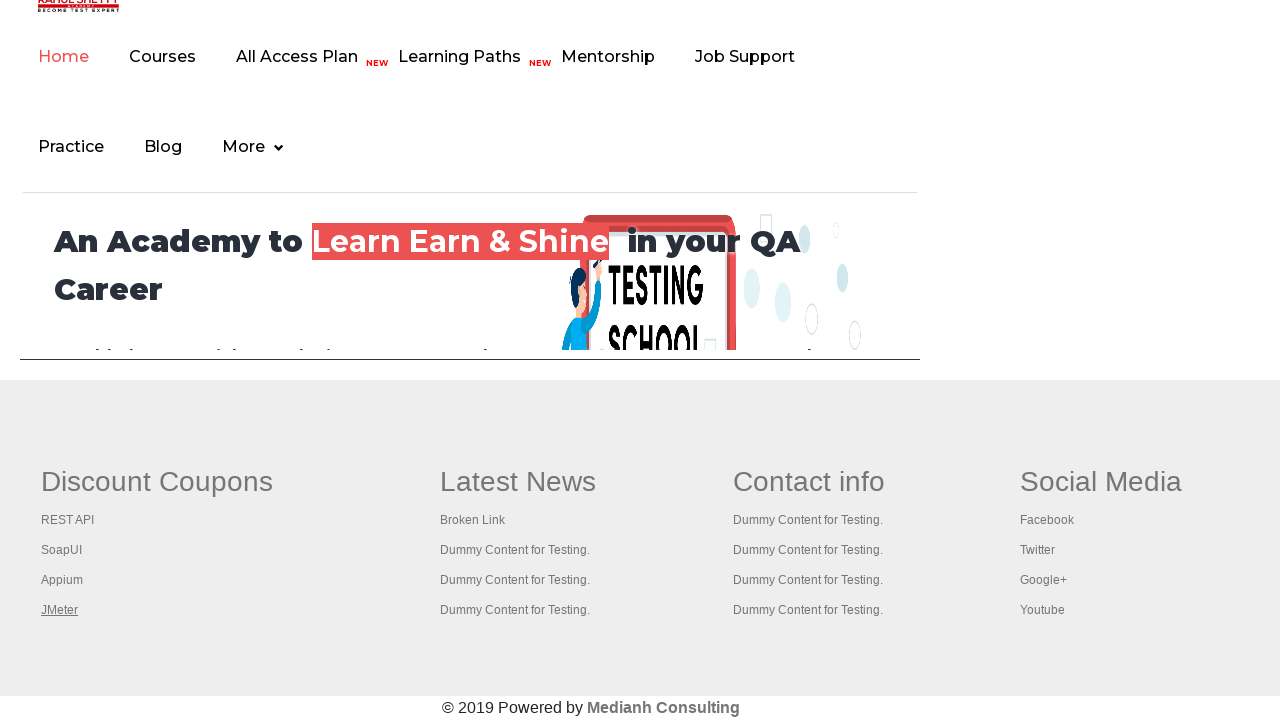

Verified tab loaded with domcontentloaded state
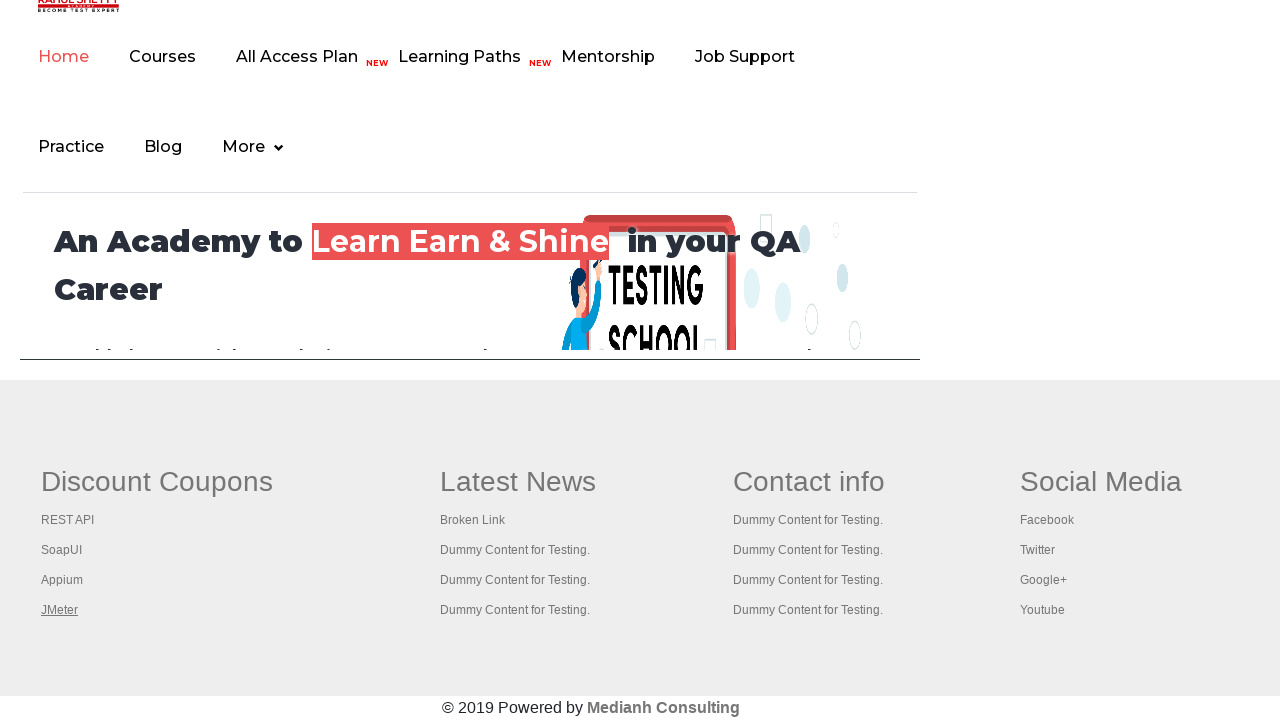

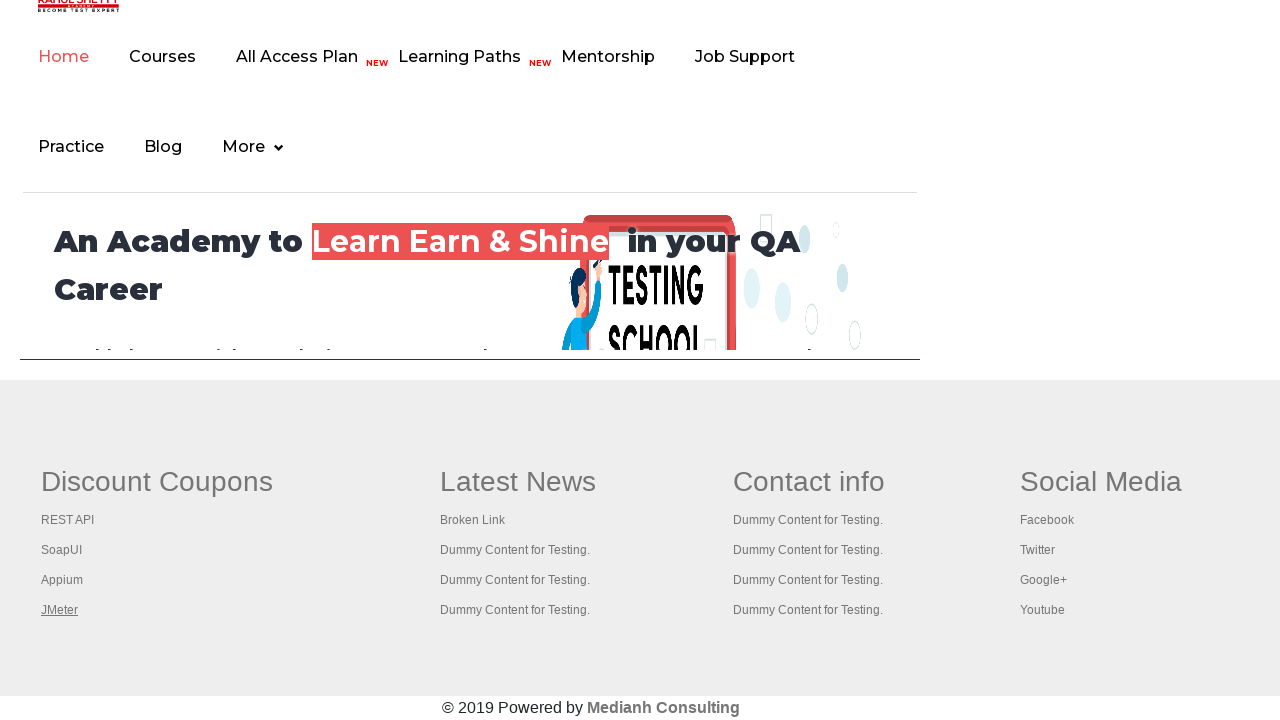